Tests drag and drop functionality by dragging an element from source to target location on jQuery UI demo page

Starting URL: http://jqueryui.com/resources/demos/droppable/default.html

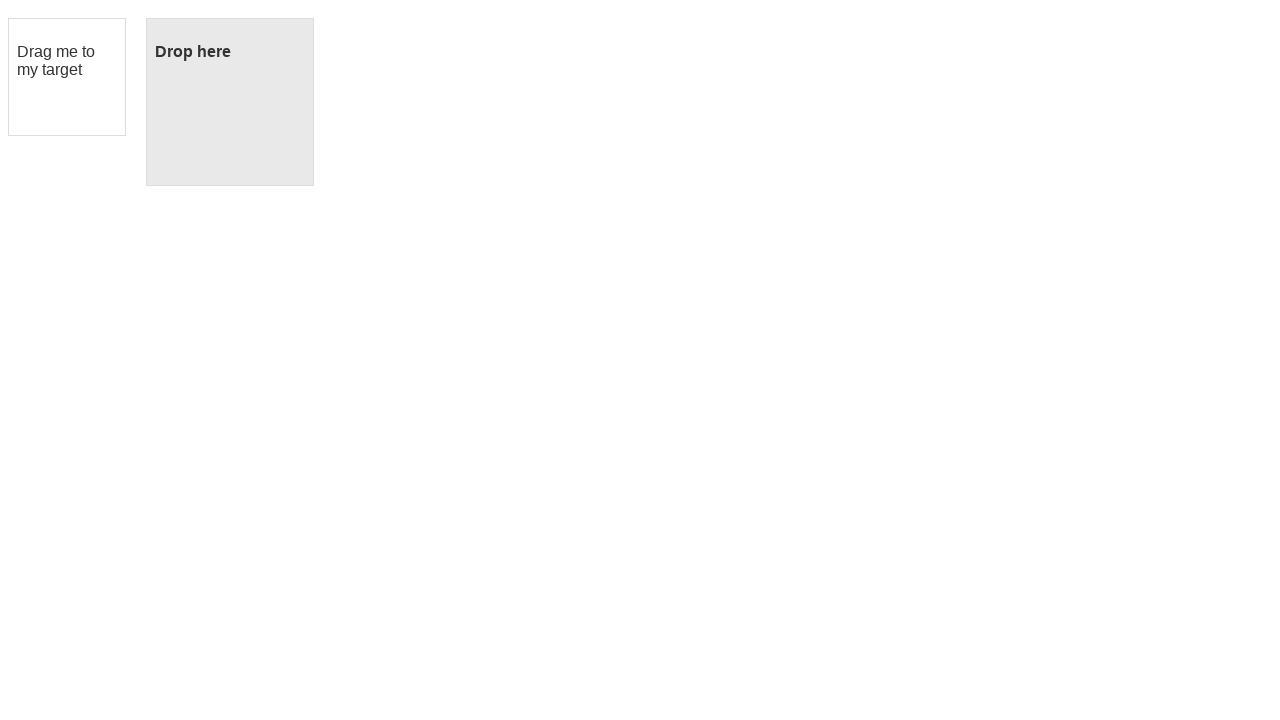

Navigated to jQuery UI droppable demo page
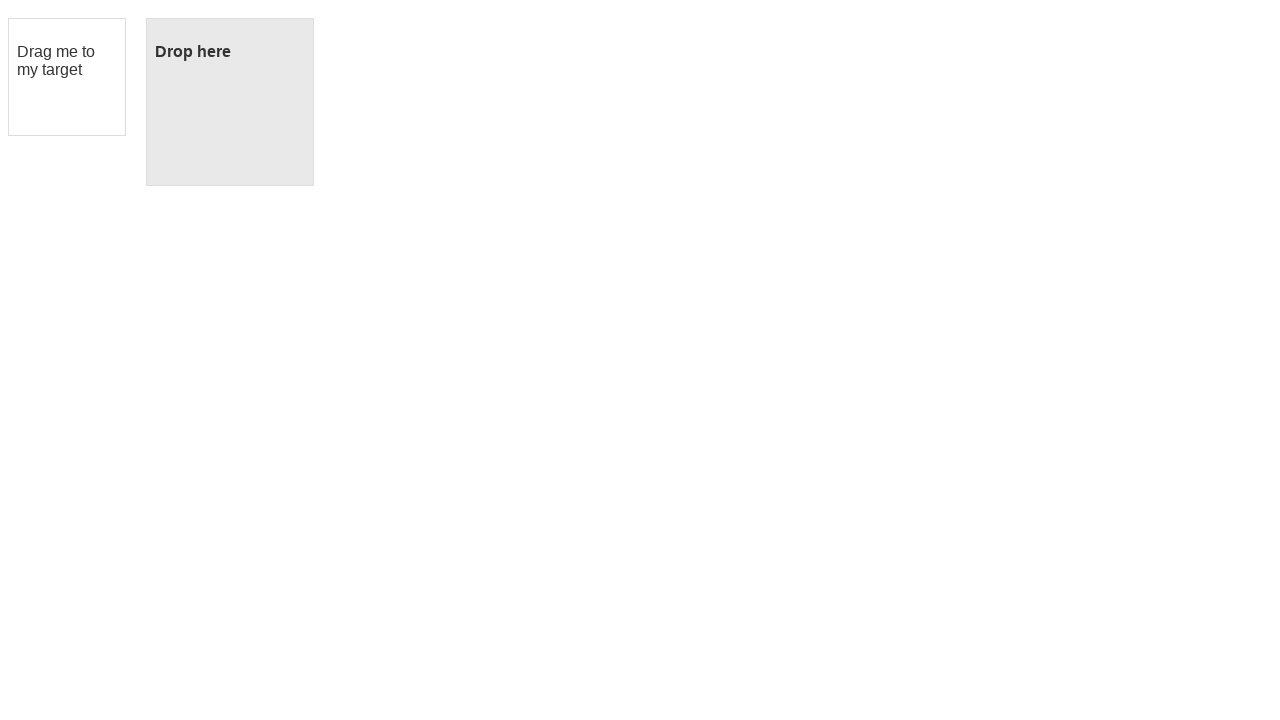

Located draggable source element
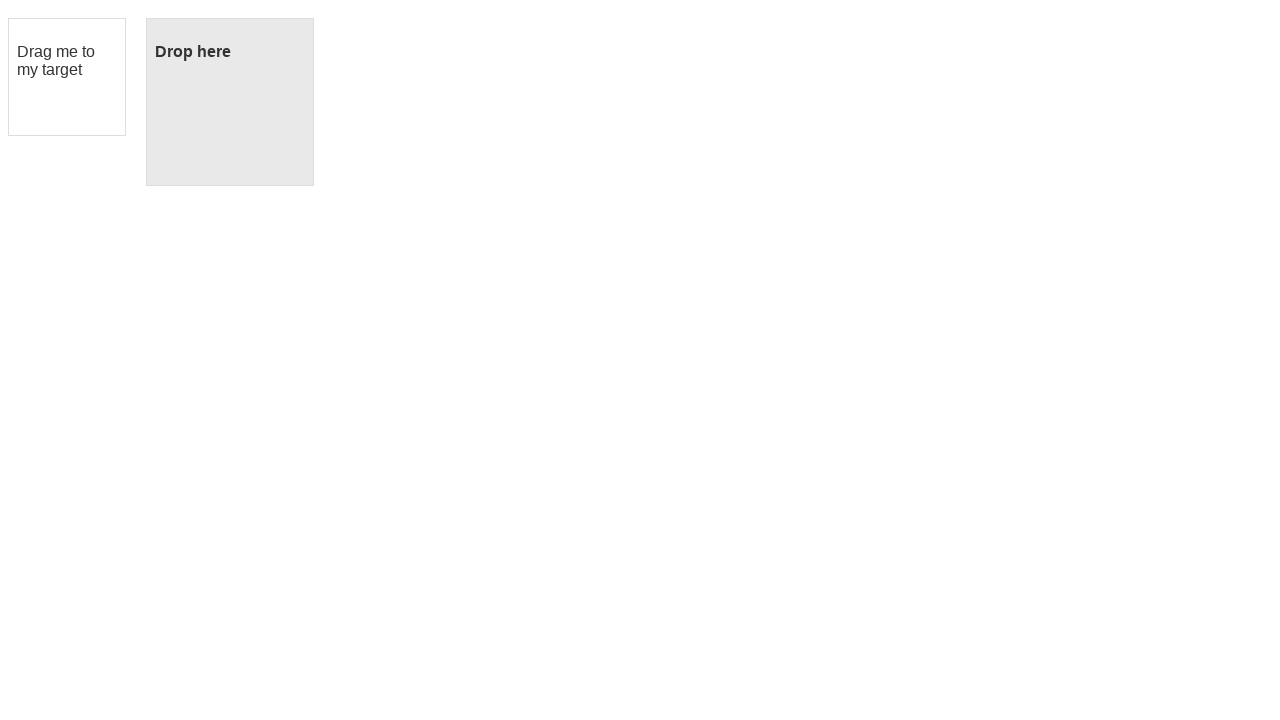

Located droppable target element
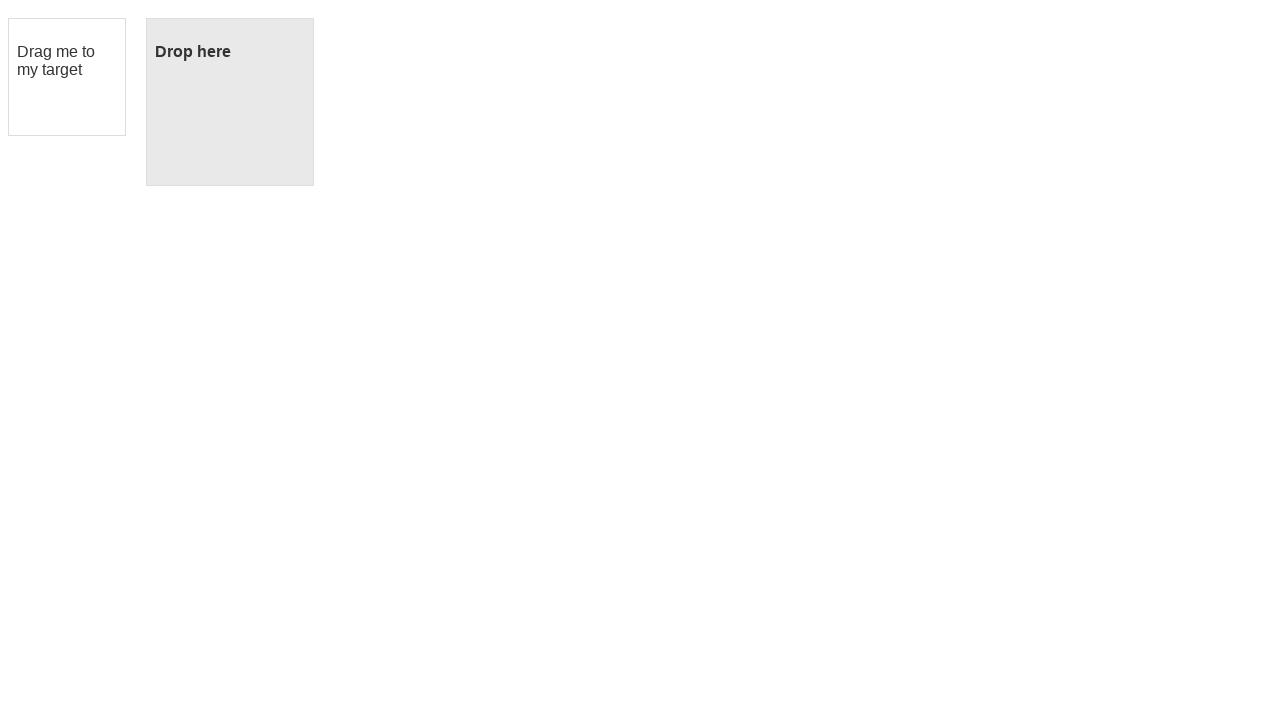

Dragged source element to target element at (230, 102)
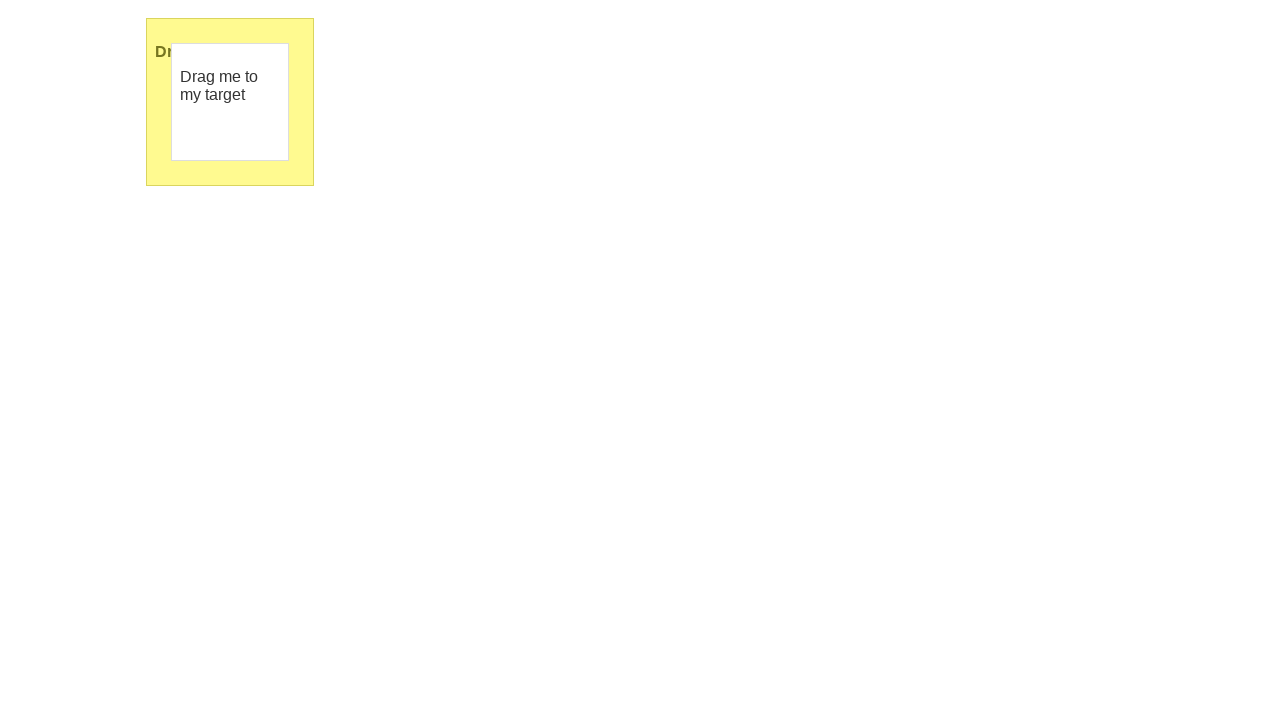

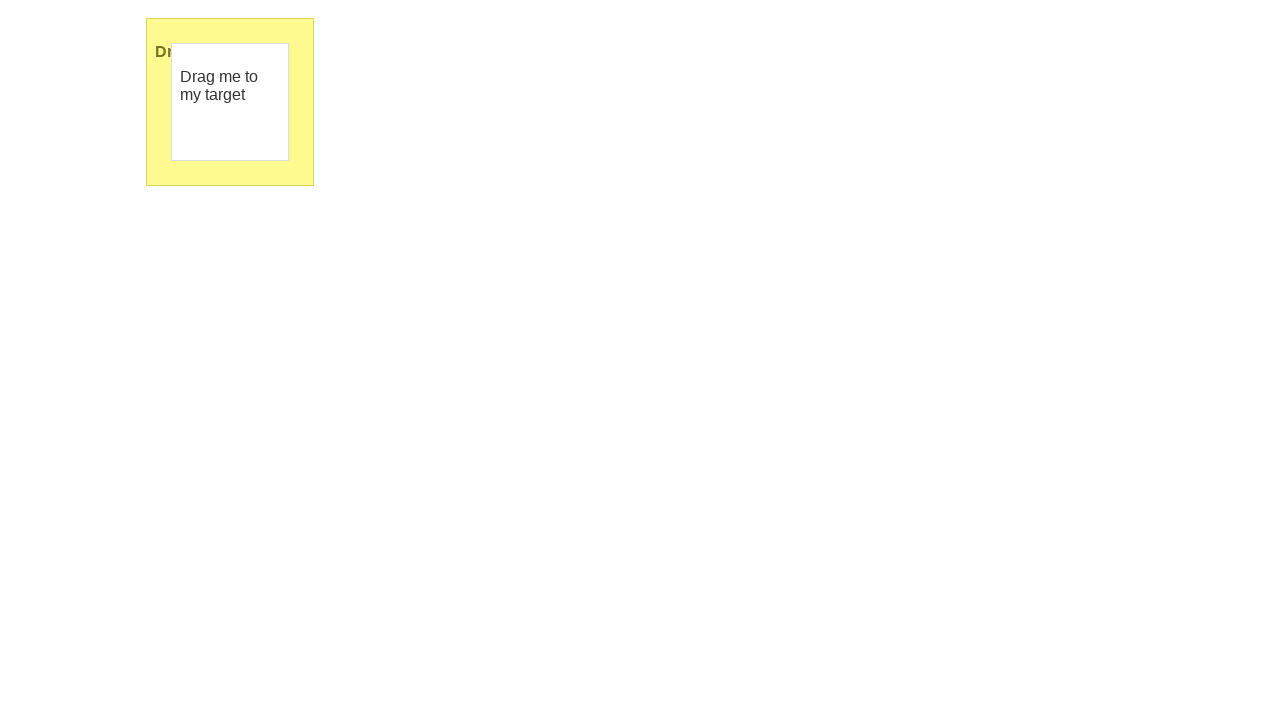